Tests a custom dropdown selection by clicking on the dropdown, typing a country name, and verifying the selection

Starting URL: https://www.dummyticket.com/dummy-ticket-for-visa-application/

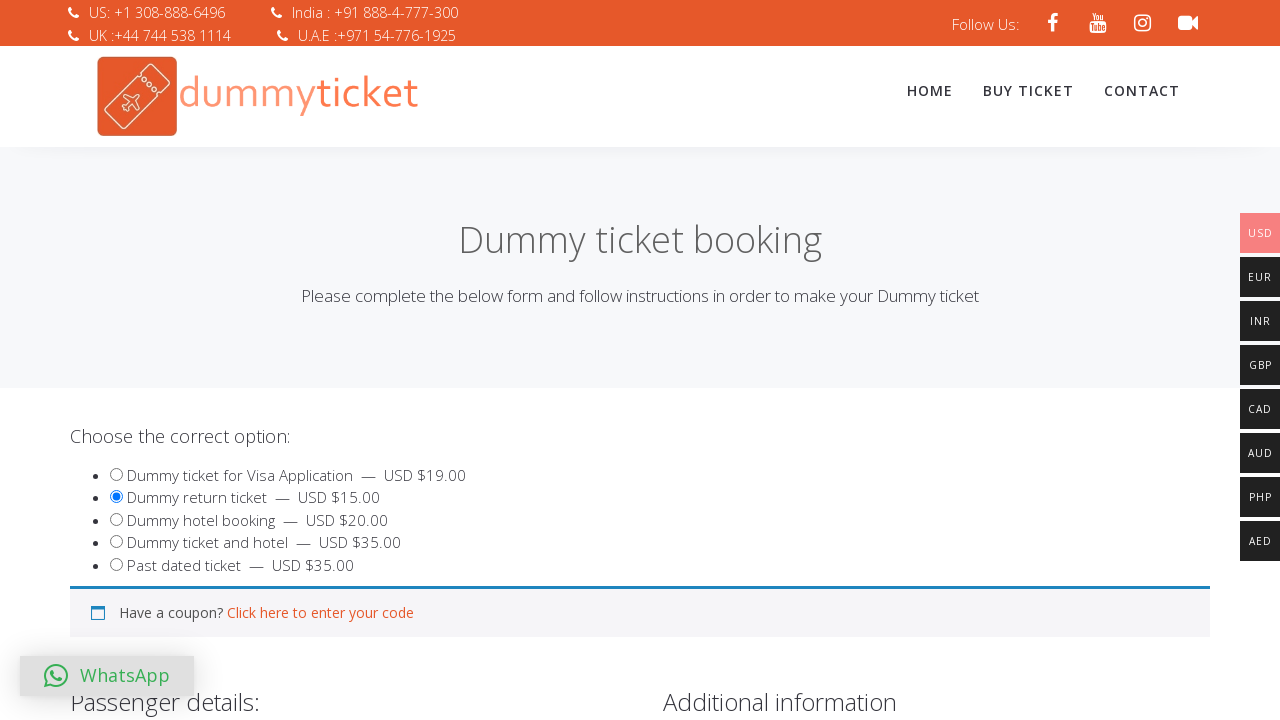

Clicked on the country dropdown to open it at (344, 360) on #select2-billing_country-container
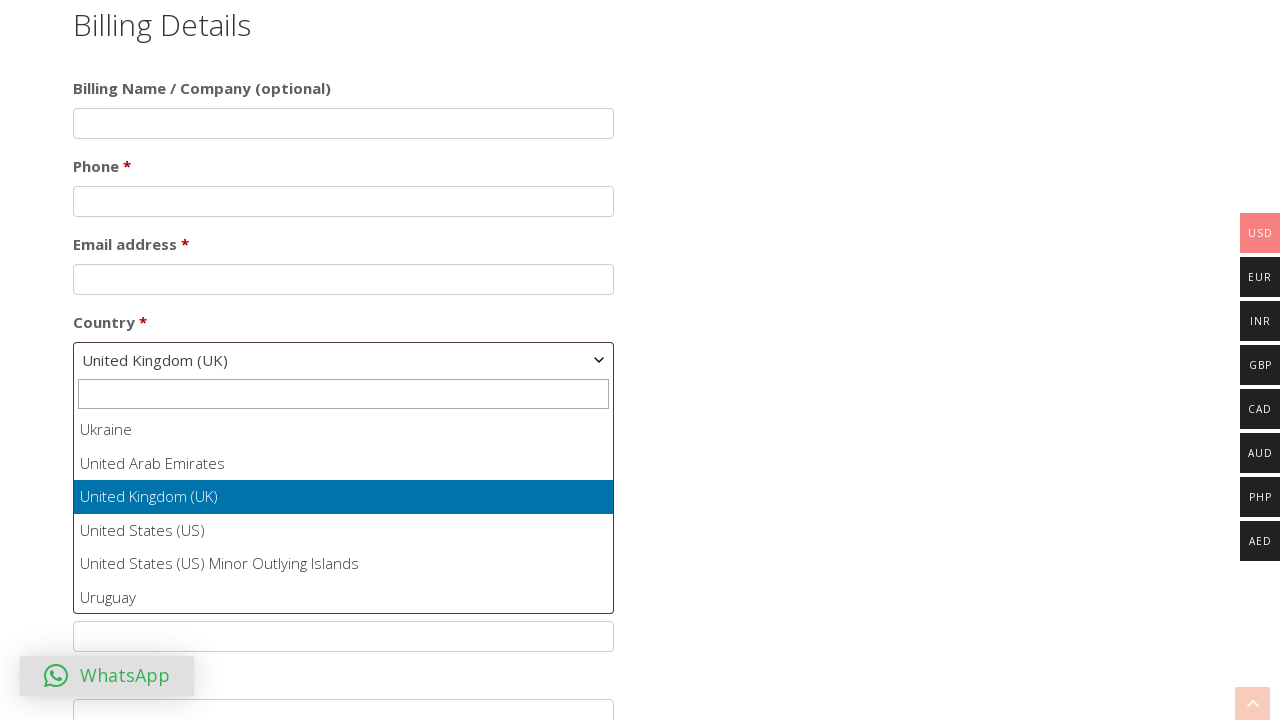

Typed 'Italy' in the dropdown search field on .select2-search__field
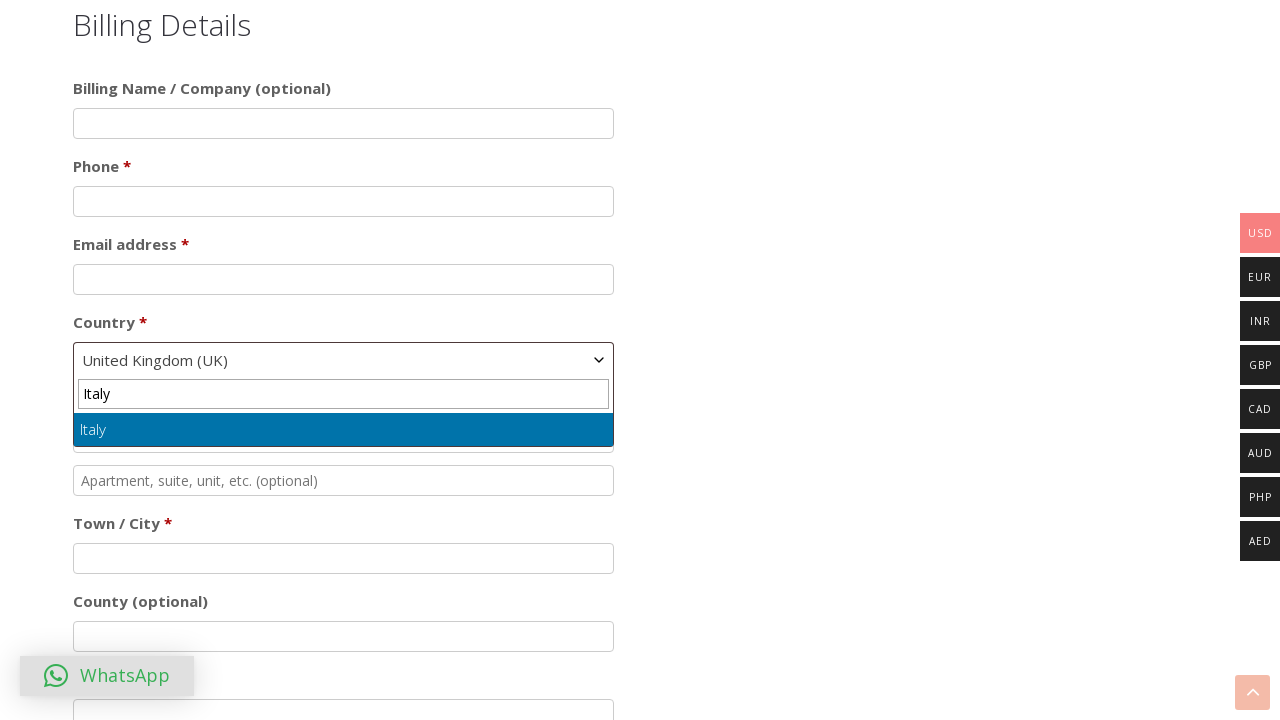

Pressed Enter to select Italy from the dropdown on .select2-search__field
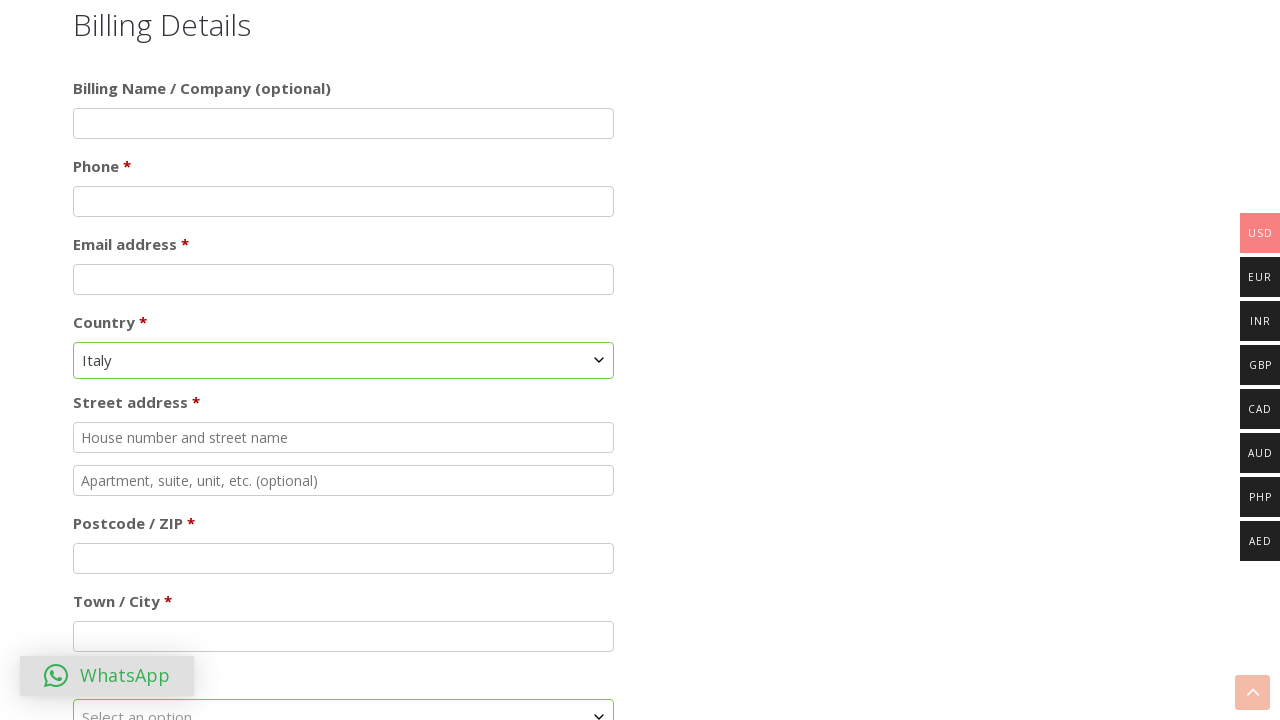

Verified that Italy was successfully selected in the dropdown
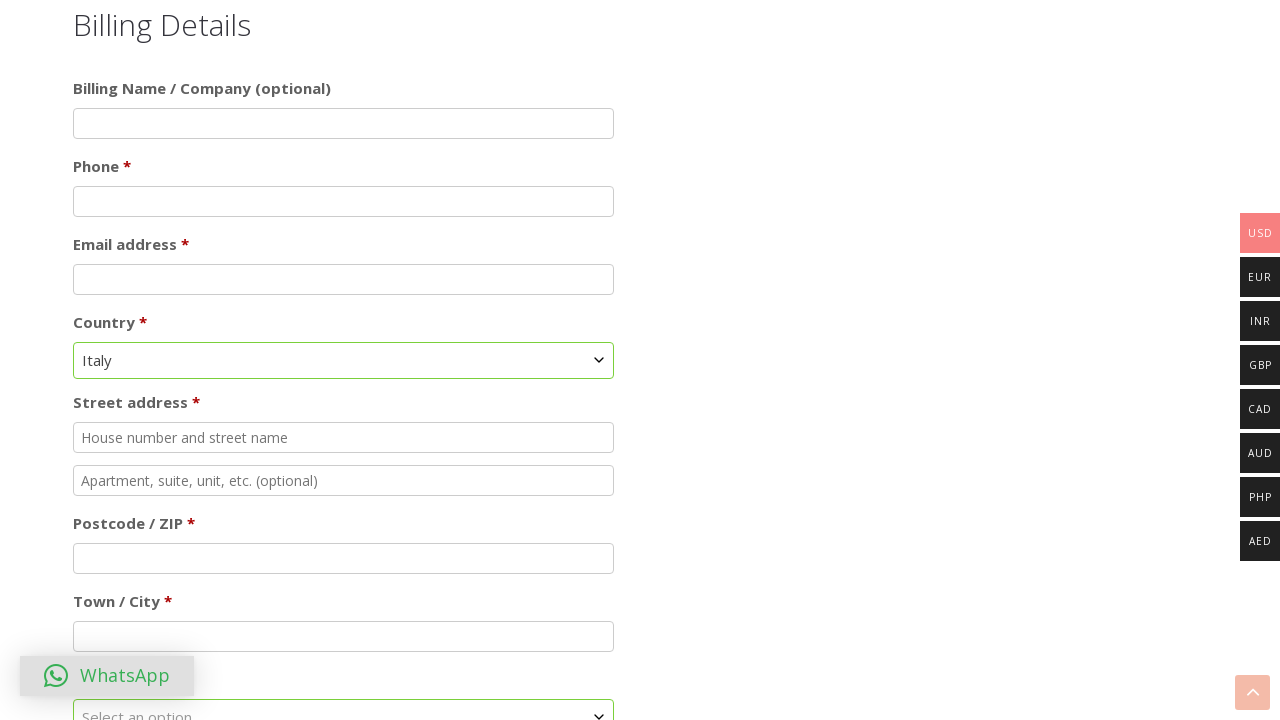

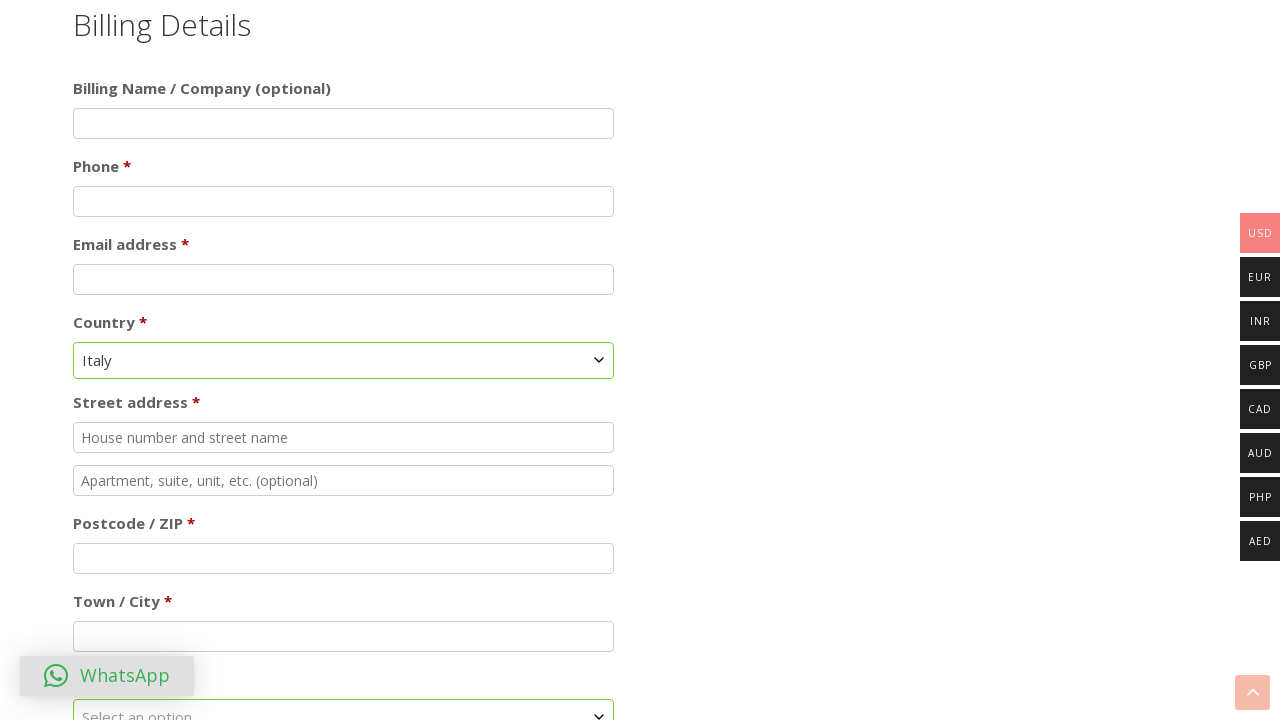